Tests keyboard key press functionality by sending a space key to an element and verifying the result text displays the correct key pressed, then sends a left arrow key and verifies that result as well.

Starting URL: http://the-internet.herokuapp.com/key_presses

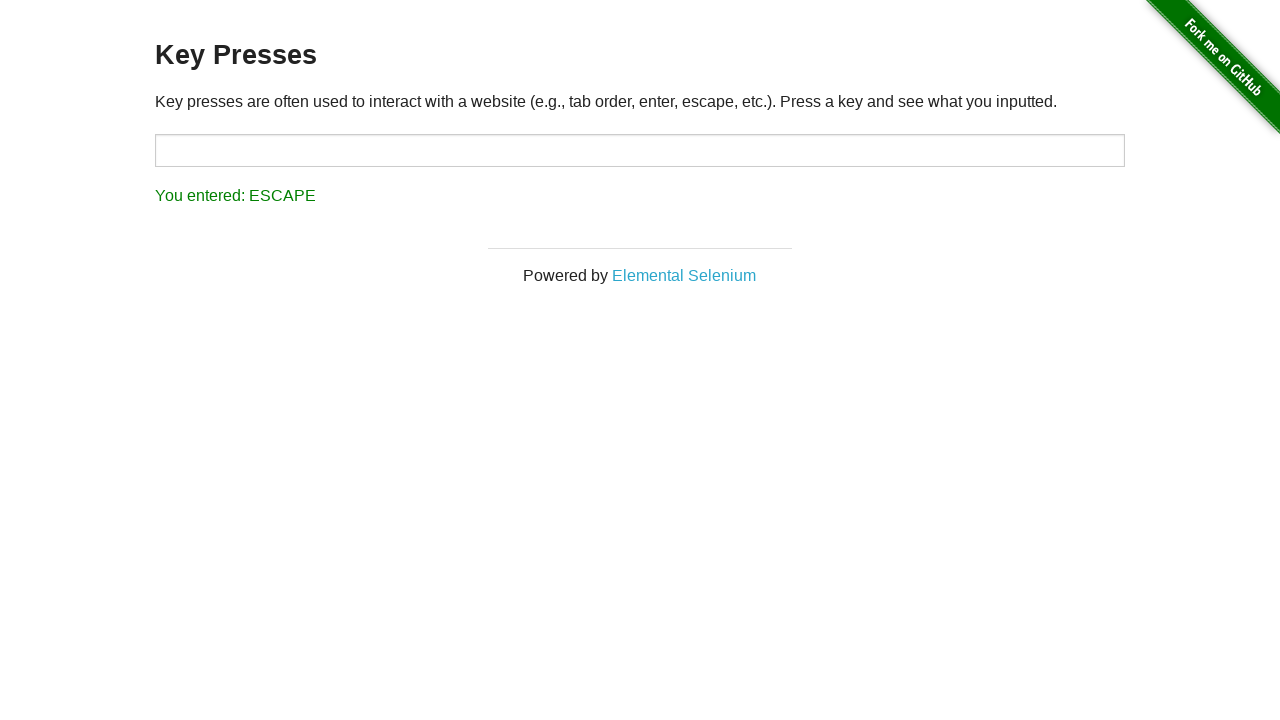

Navigated to key presses test page
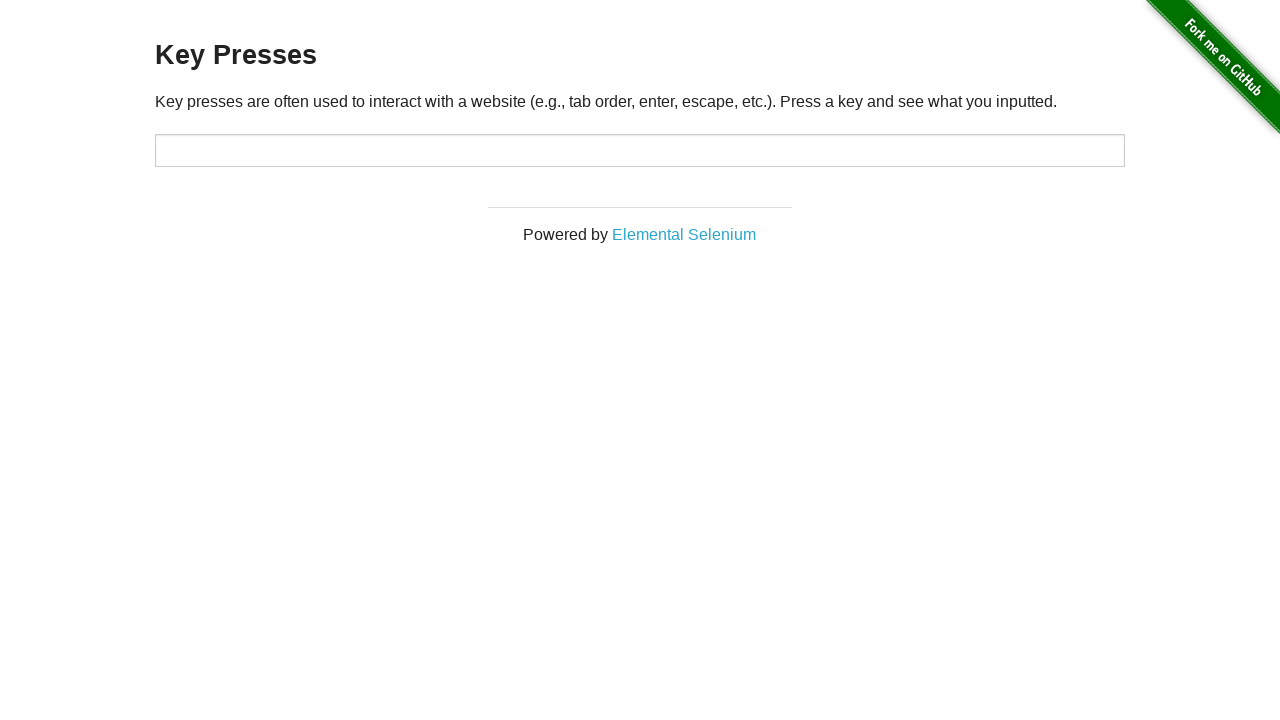

Pressed SPACE key on target element on #target
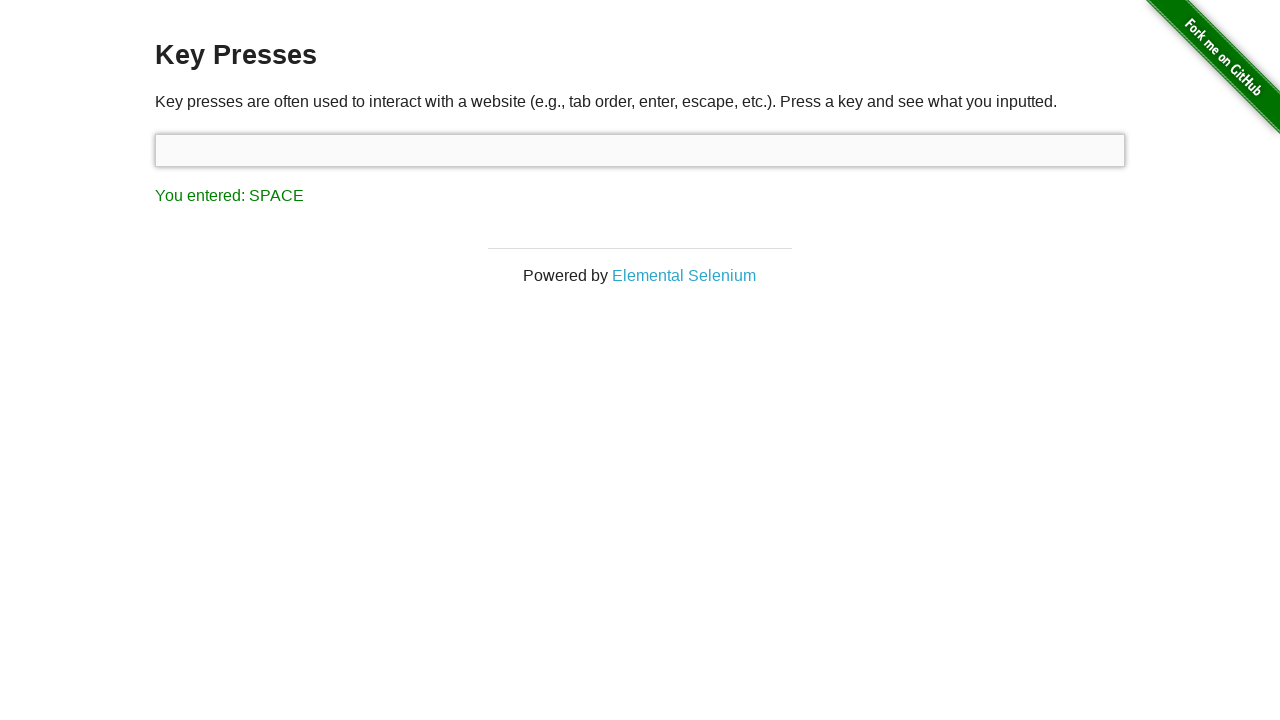

Result element loaded after SPACE key press
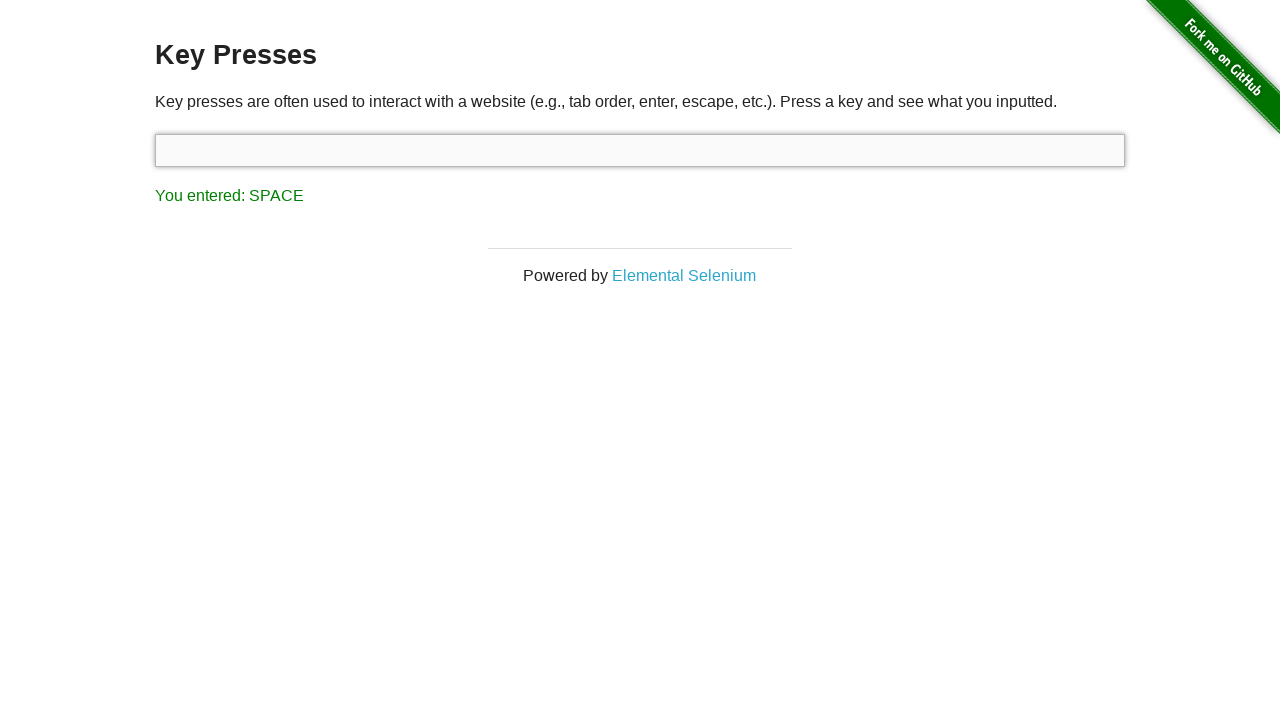

Verified result text displays 'You entered: SPACE'
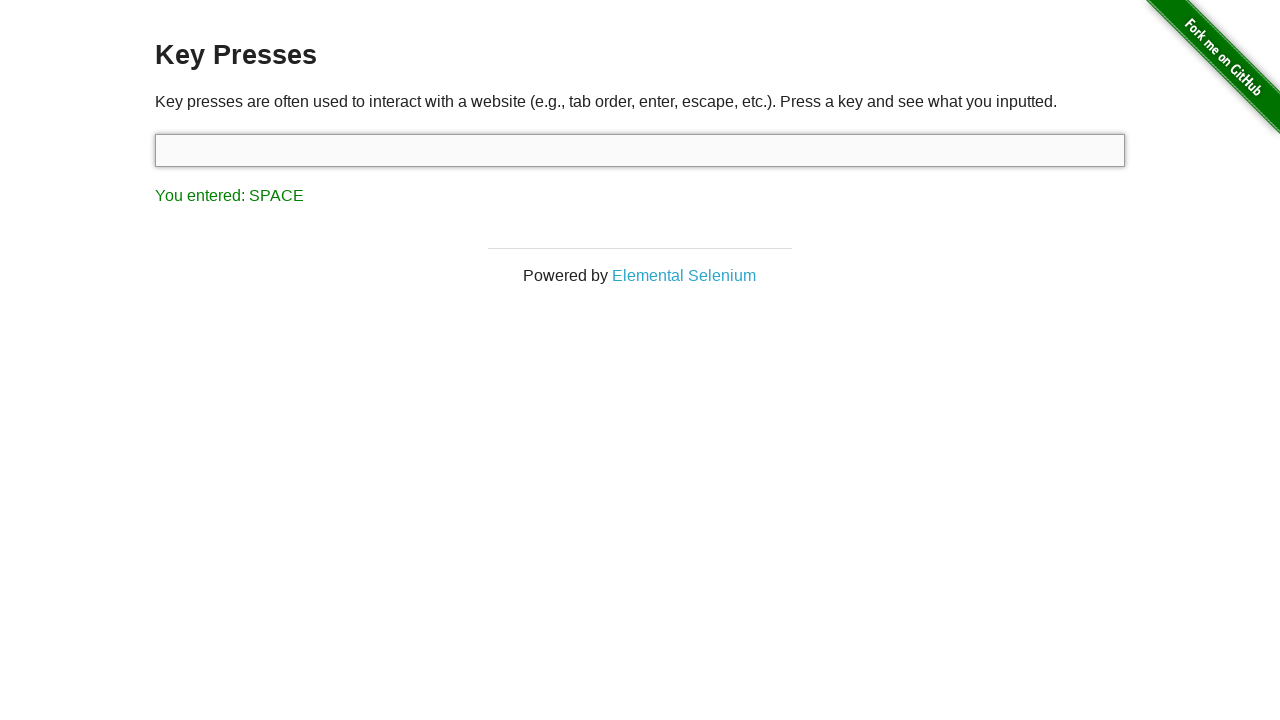

Pressed LEFT arrow key
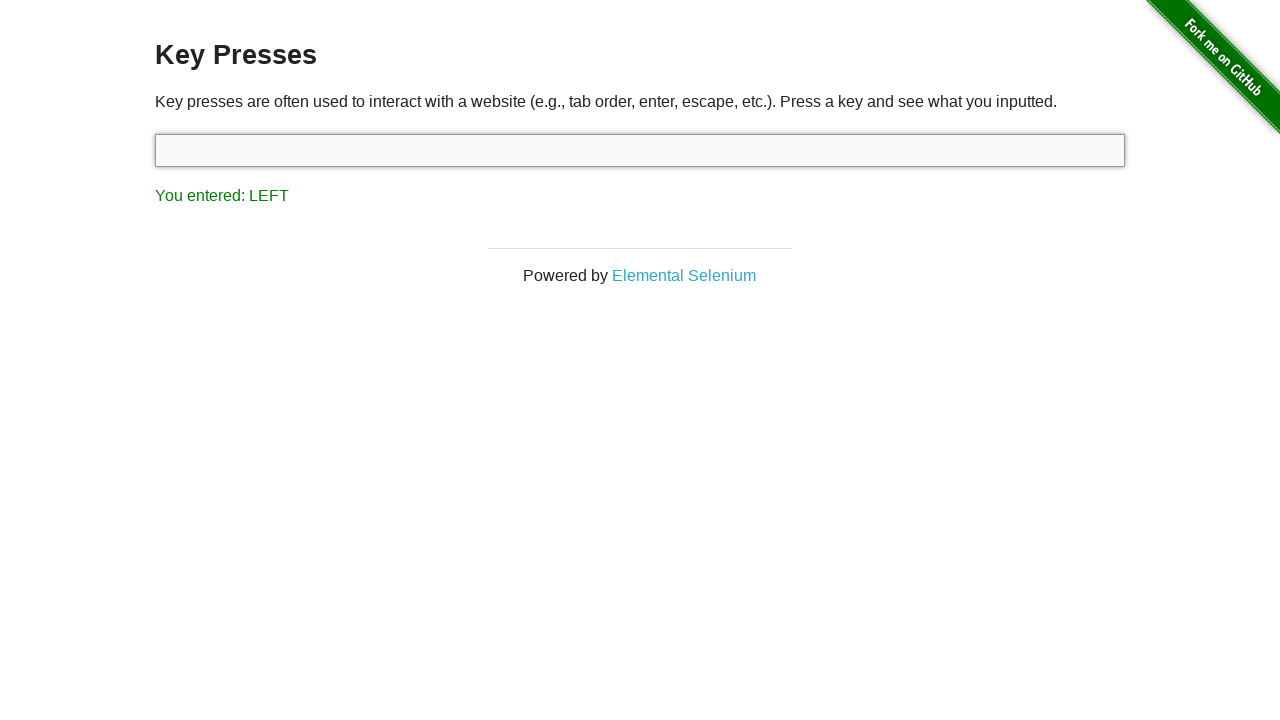

Verified result text displays 'You entered: LEFT'
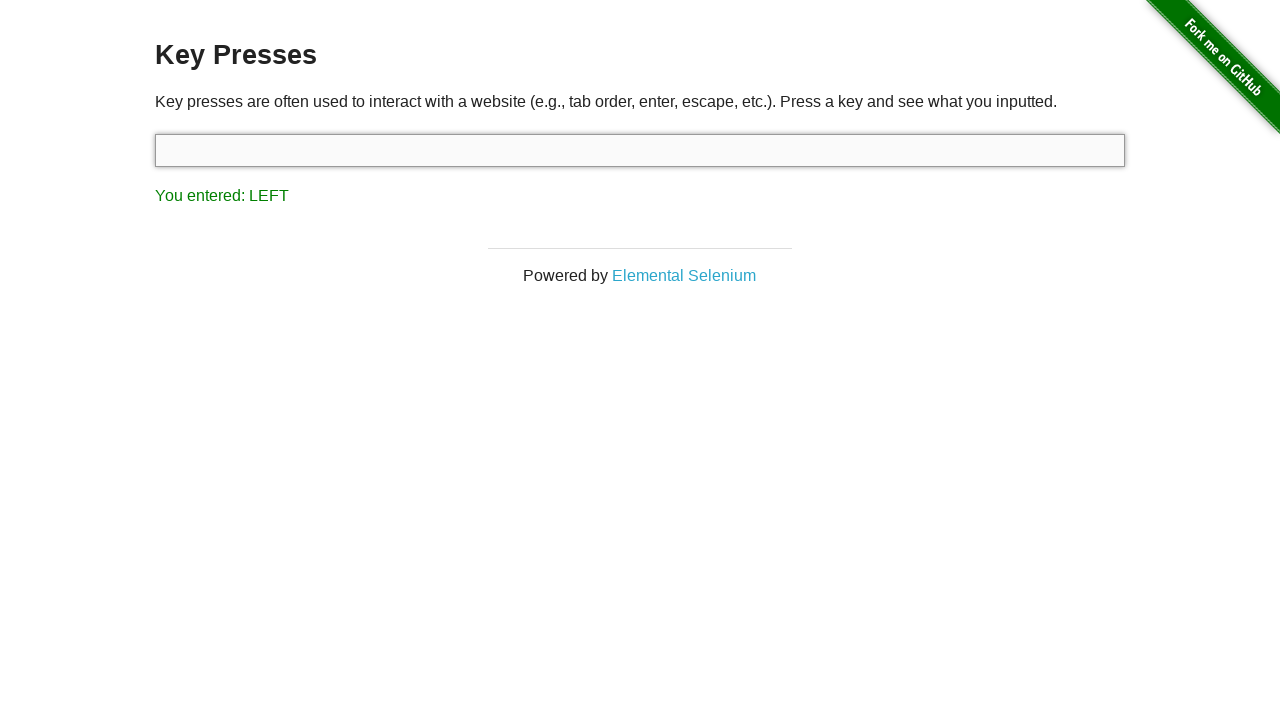

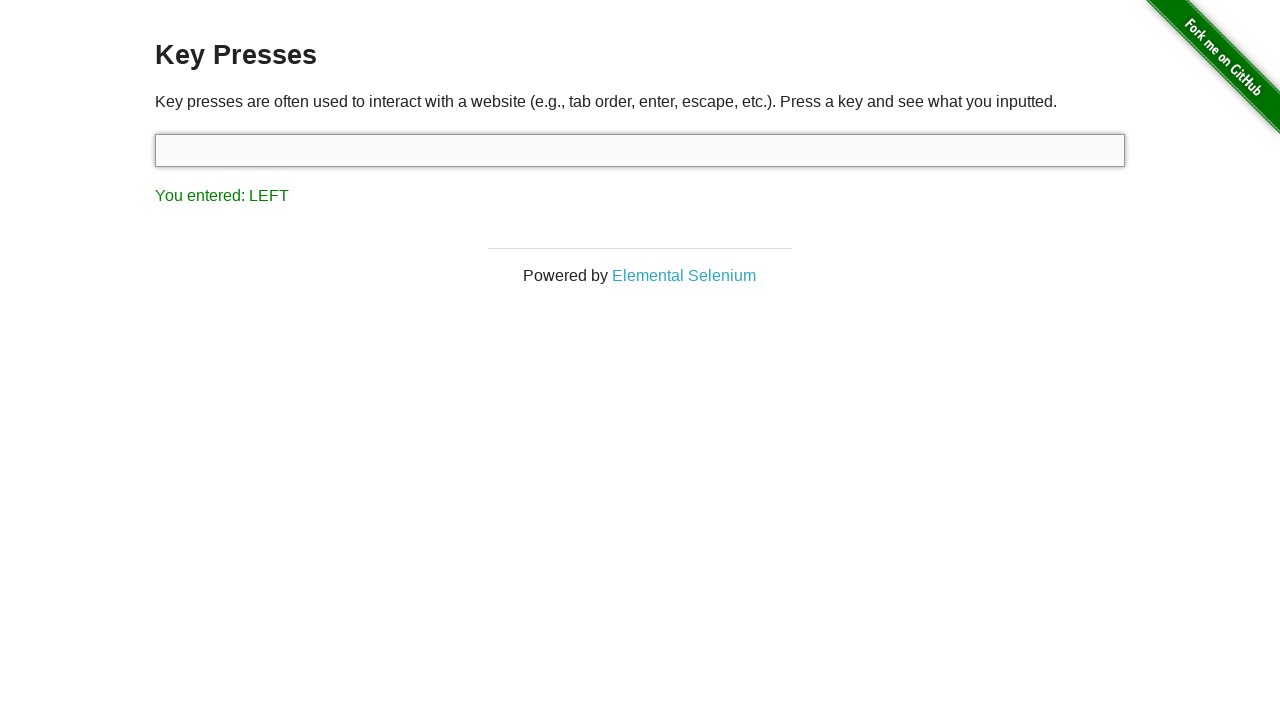